Tests that clicking Clear completed removes all completed items from the list

Starting URL: https://demo.playwright.dev/todomvc

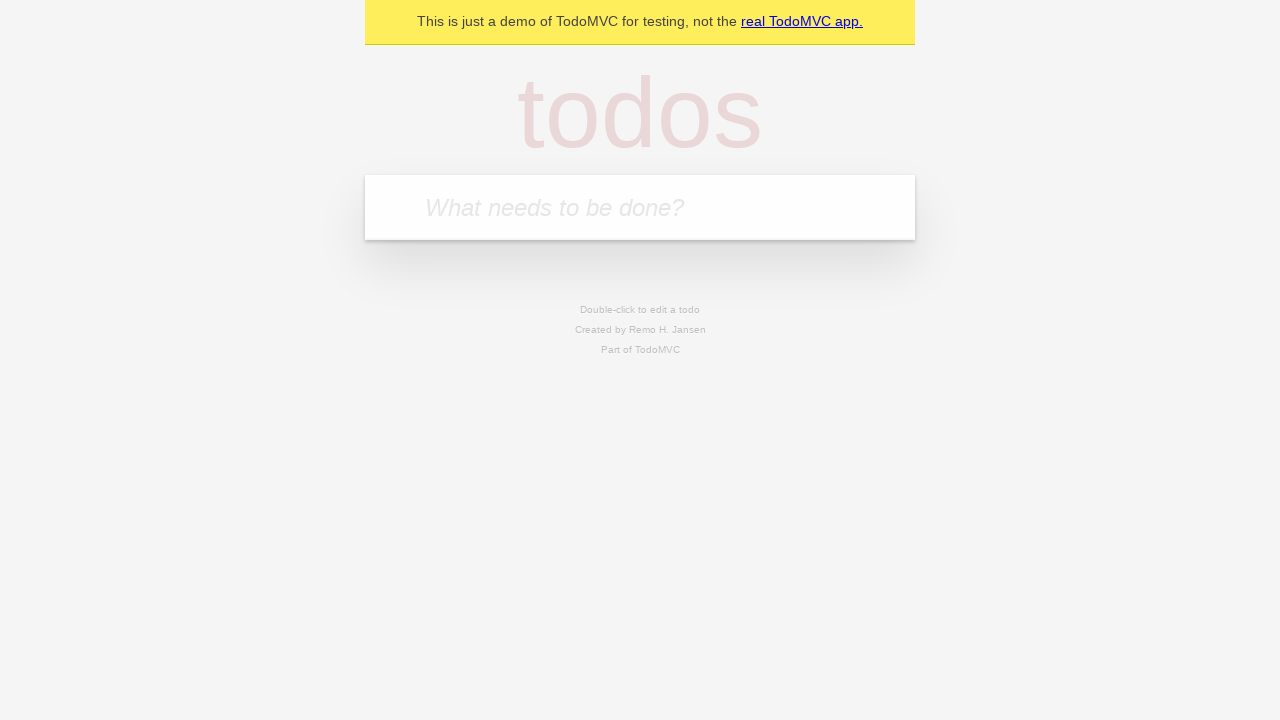

Filled todo input with 'buy some cheese' on internal:attr=[placeholder="What needs to be done?"i]
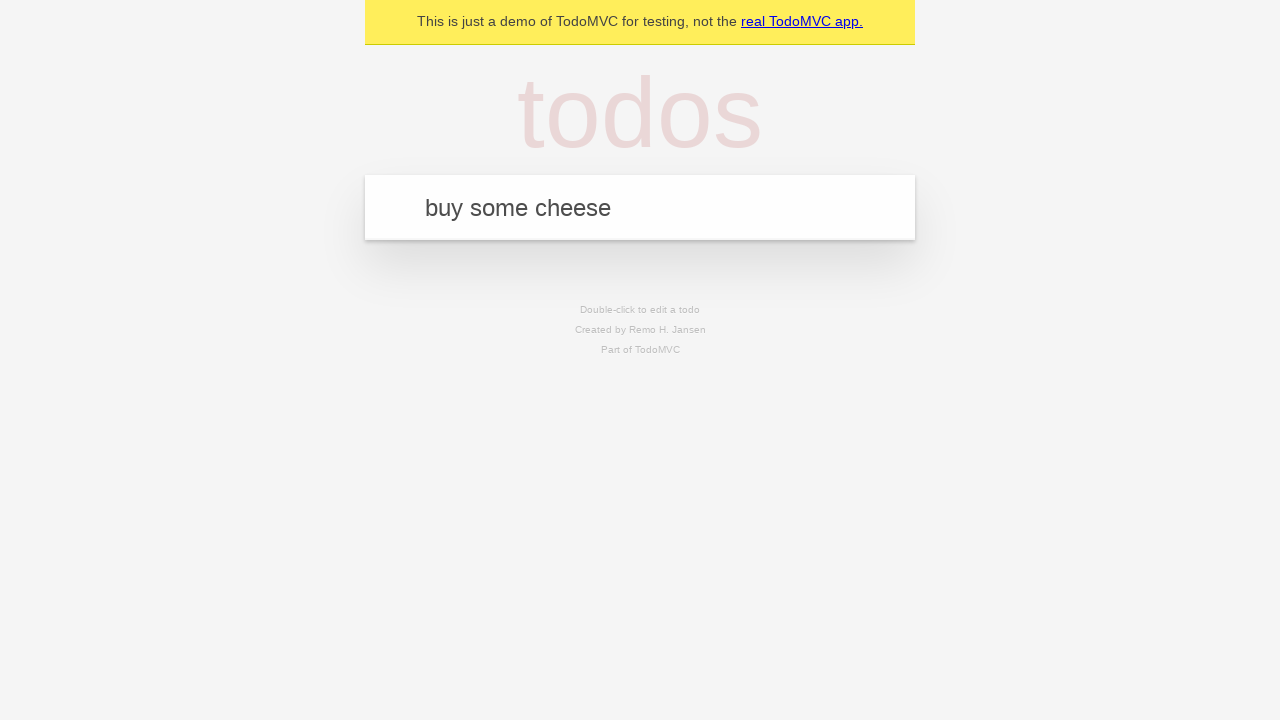

Pressed Enter to add first todo on internal:attr=[placeholder="What needs to be done?"i]
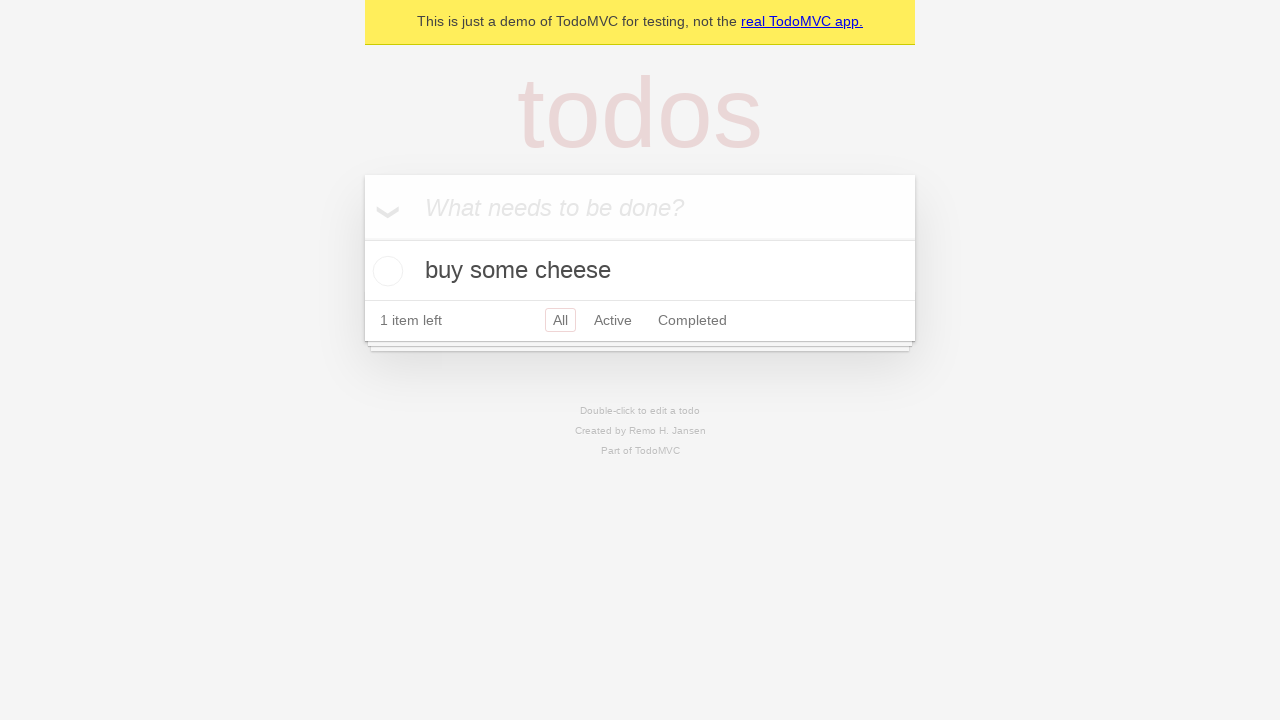

Filled todo input with 'feed the cat' on internal:attr=[placeholder="What needs to be done?"i]
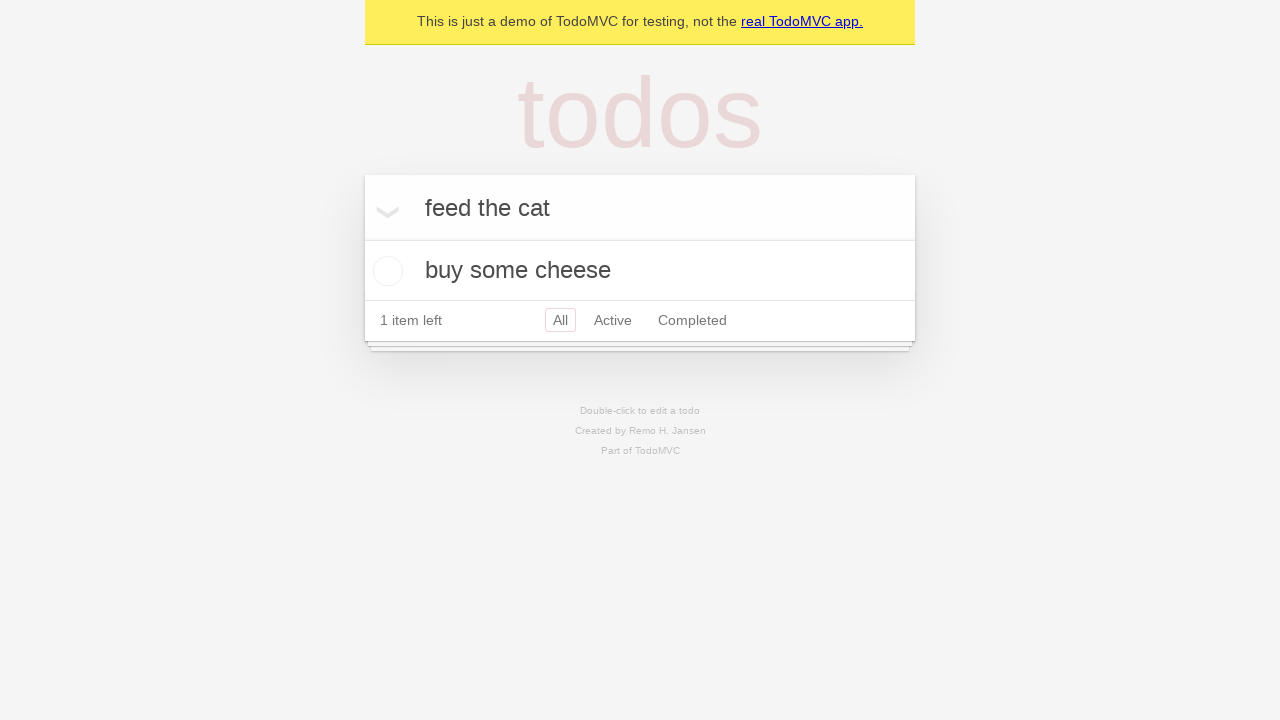

Pressed Enter to add second todo on internal:attr=[placeholder="What needs to be done?"i]
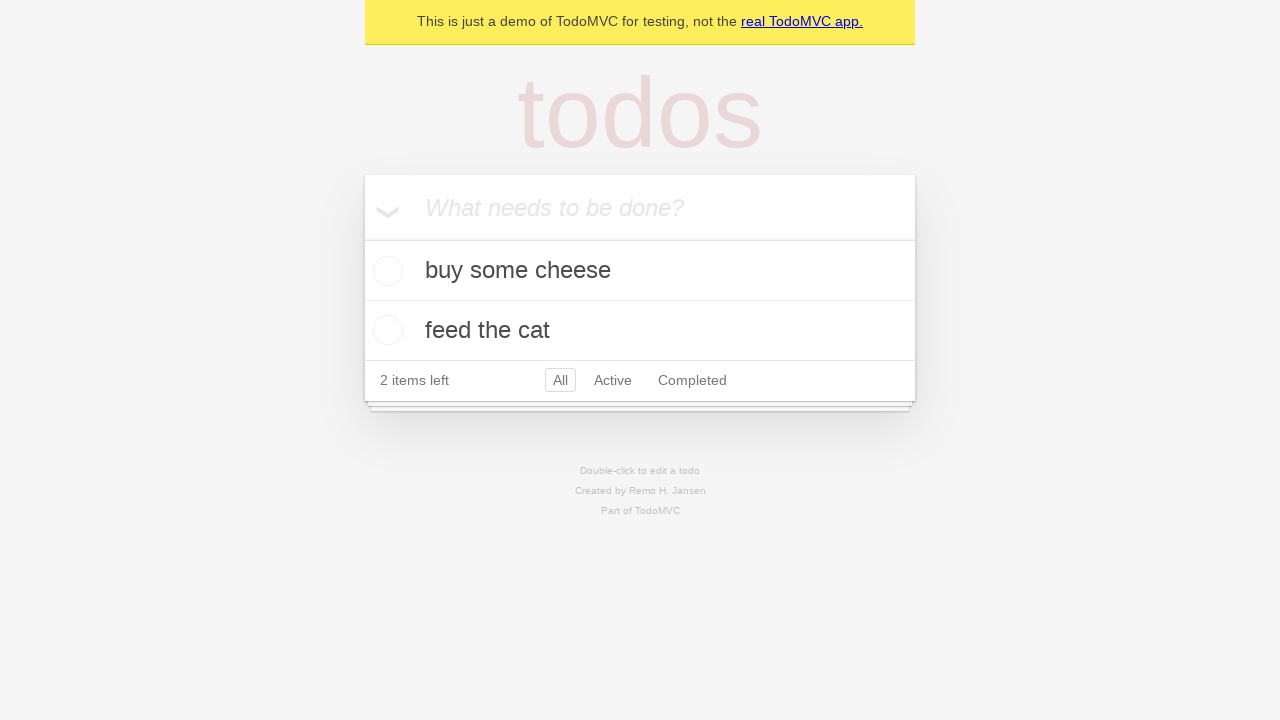

Filled todo input with 'book a doctors appointment' on internal:attr=[placeholder="What needs to be done?"i]
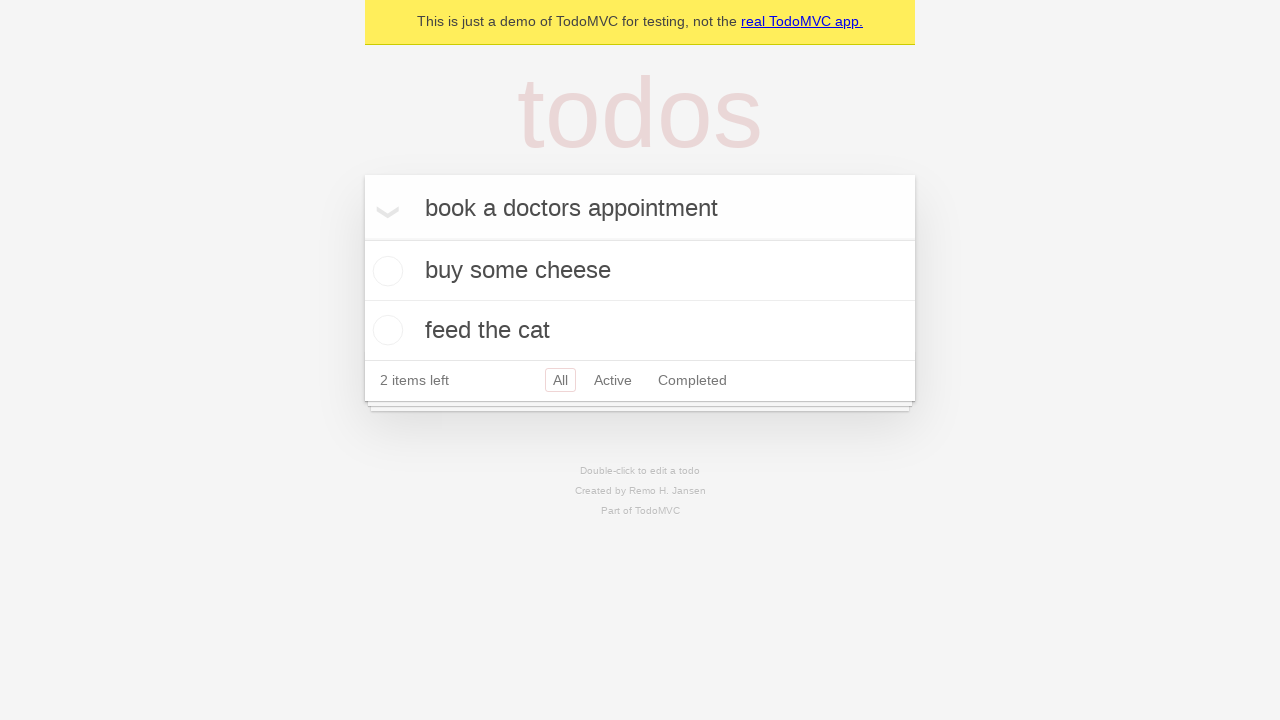

Pressed Enter to add third todo on internal:attr=[placeholder="What needs to be done?"i]
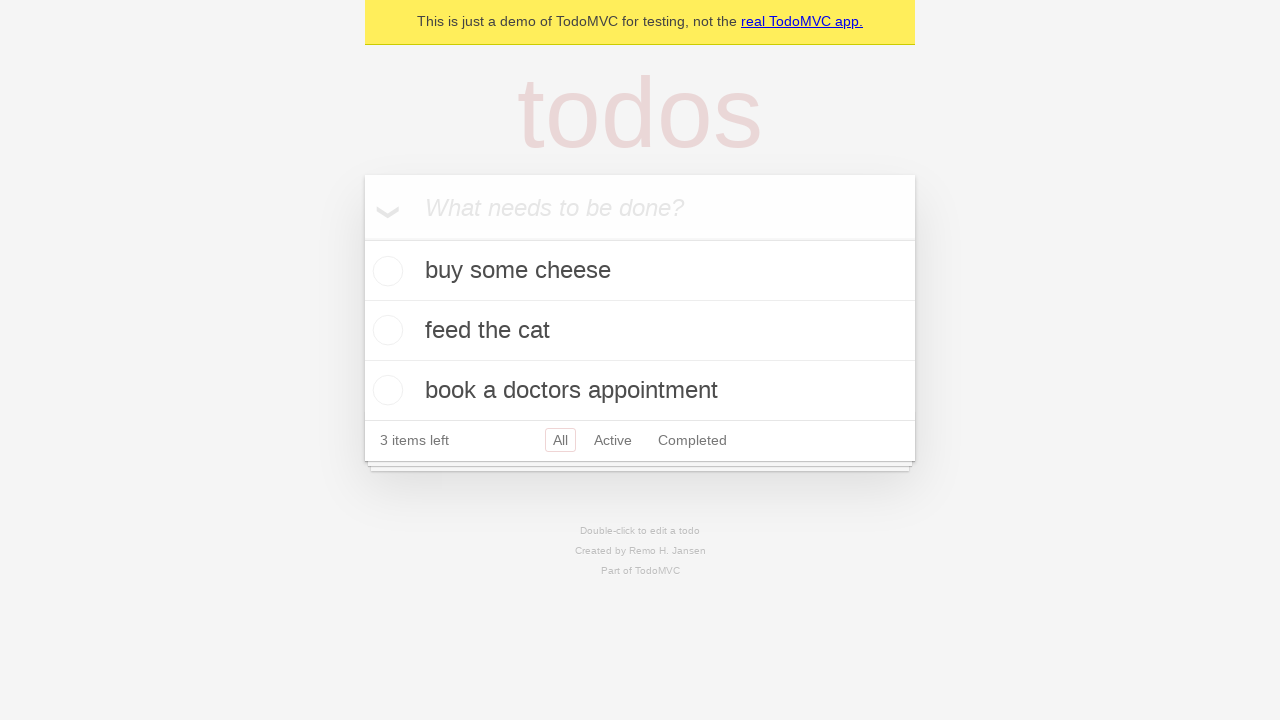

Checked the second todo item to mark it as completed at (385, 330) on [data-testid='todo-item'] >> nth=1 >> internal:role=checkbox
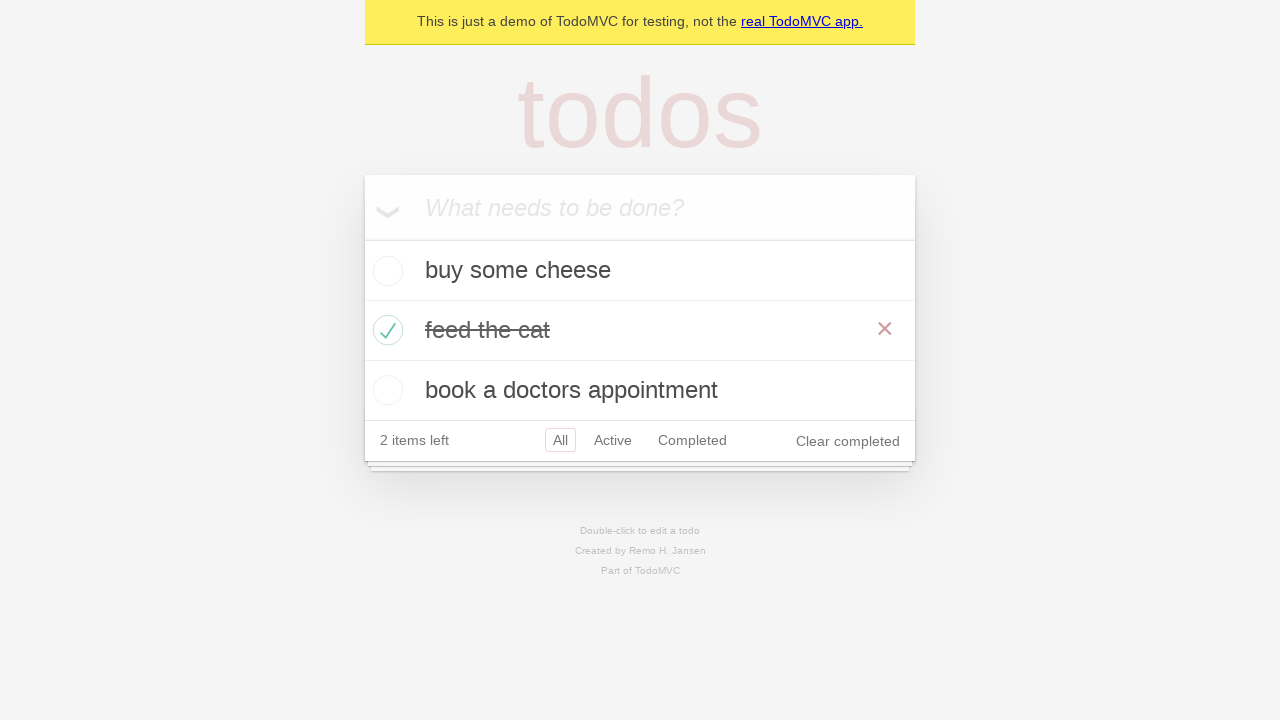

Clicked 'Clear completed' button to remove completed items at (848, 441) on internal:role=button[name="Clear completed"i]
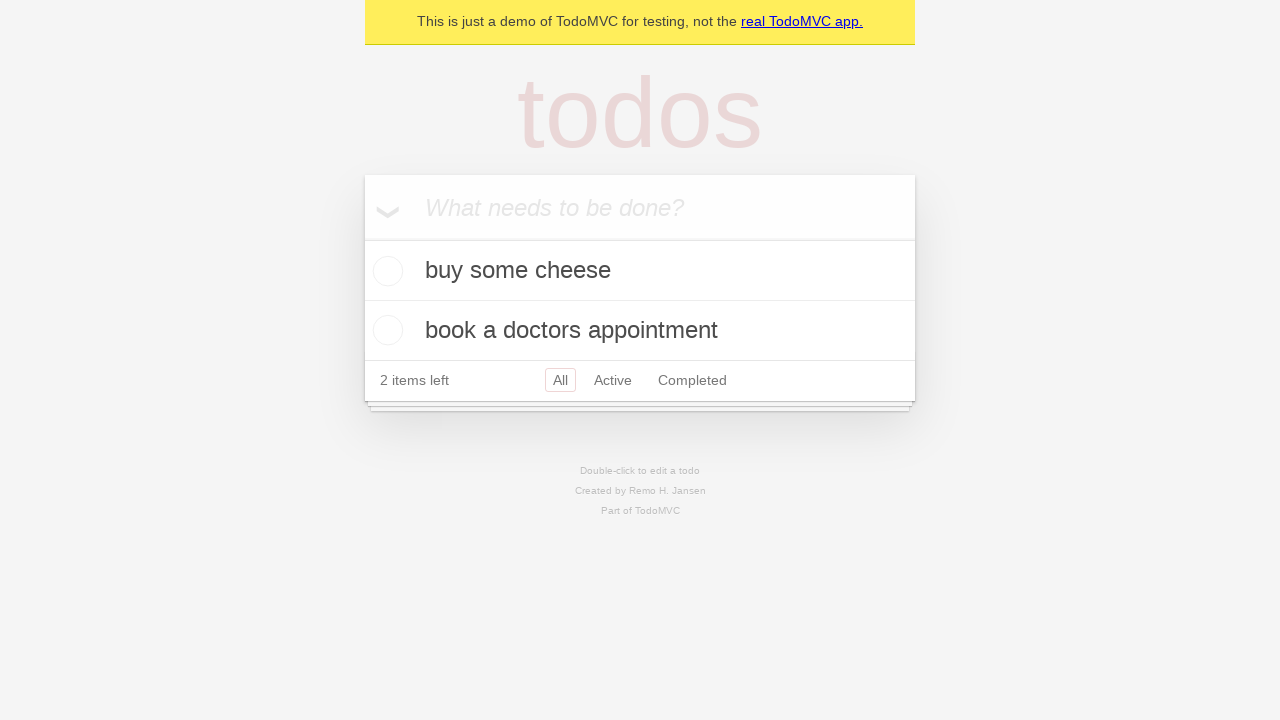

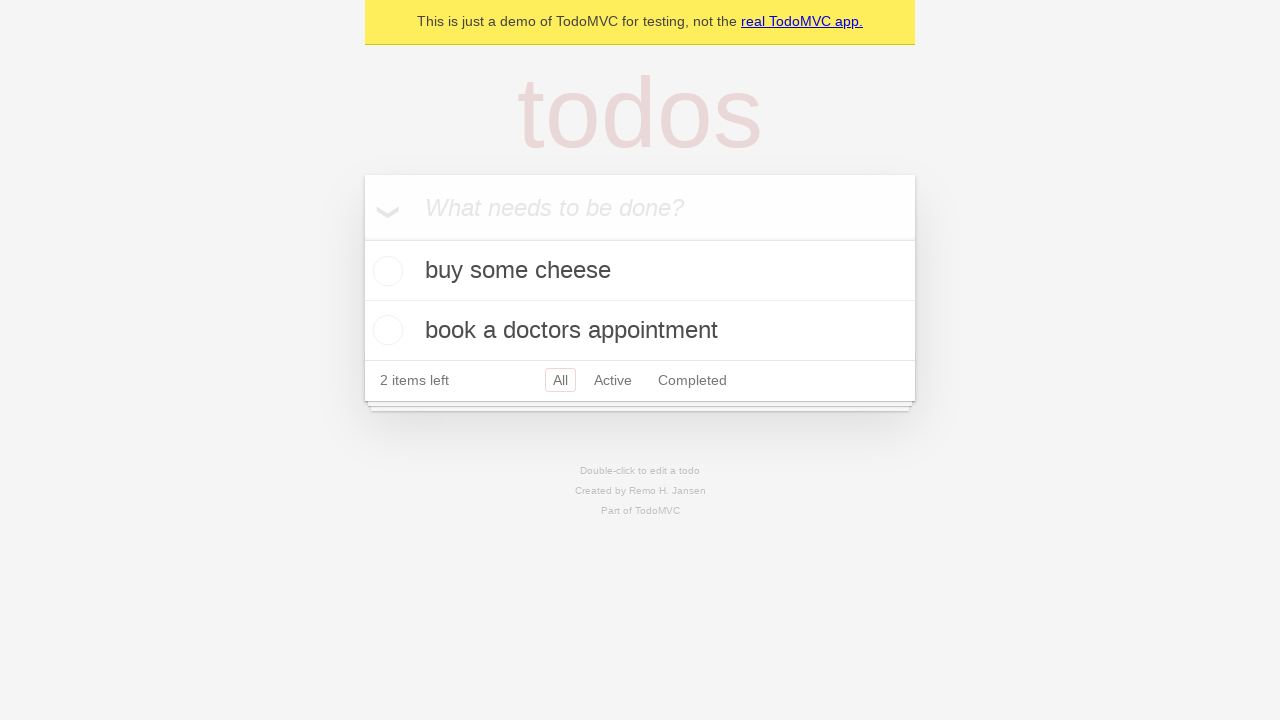